Tests search functionality by typing different names into the search field across multiple parameterized test runs

Starting URL: http://zero.webappsecurity.com/index.html

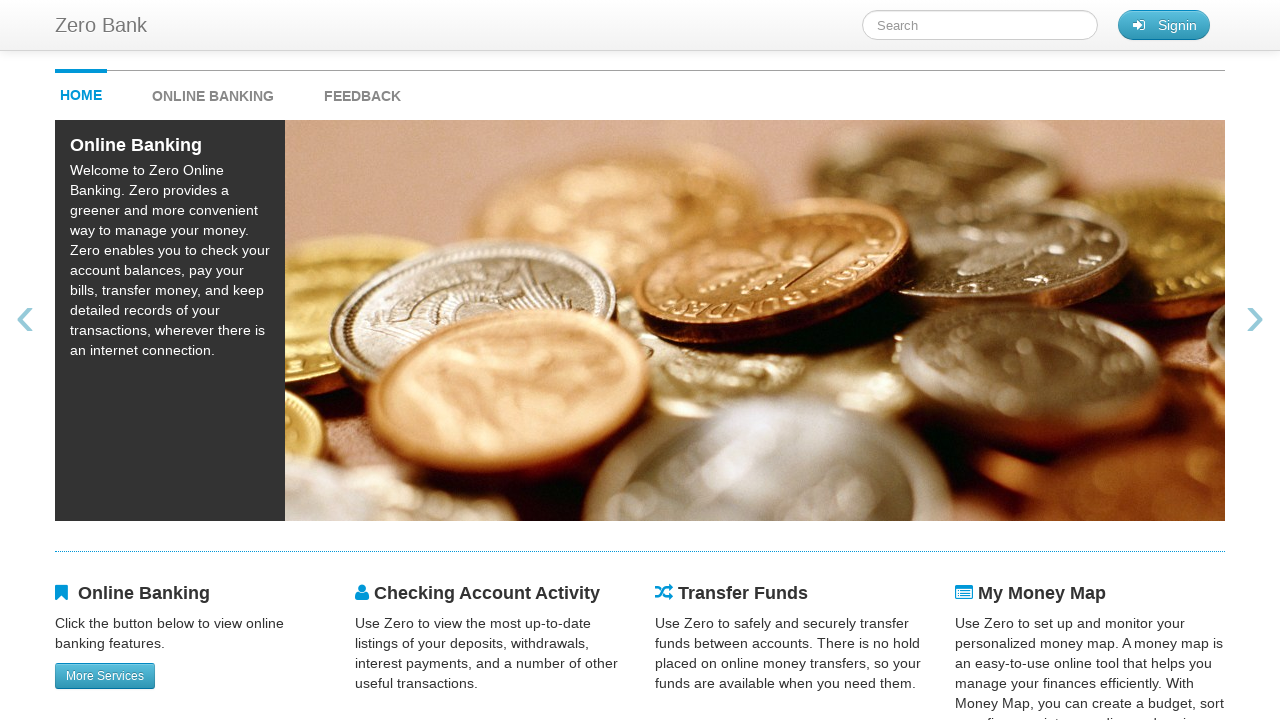

Filled search field with 'Mike' on #searchTerm
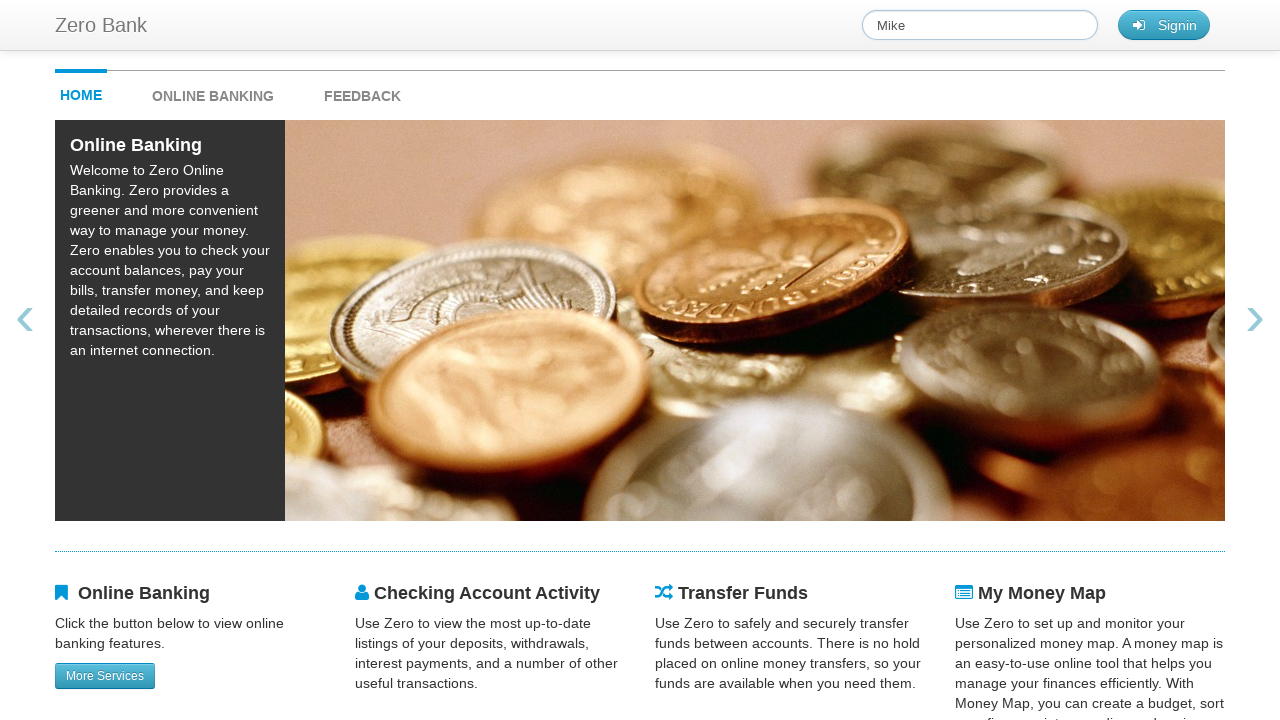

Cleared search field for next iteration on #searchTerm
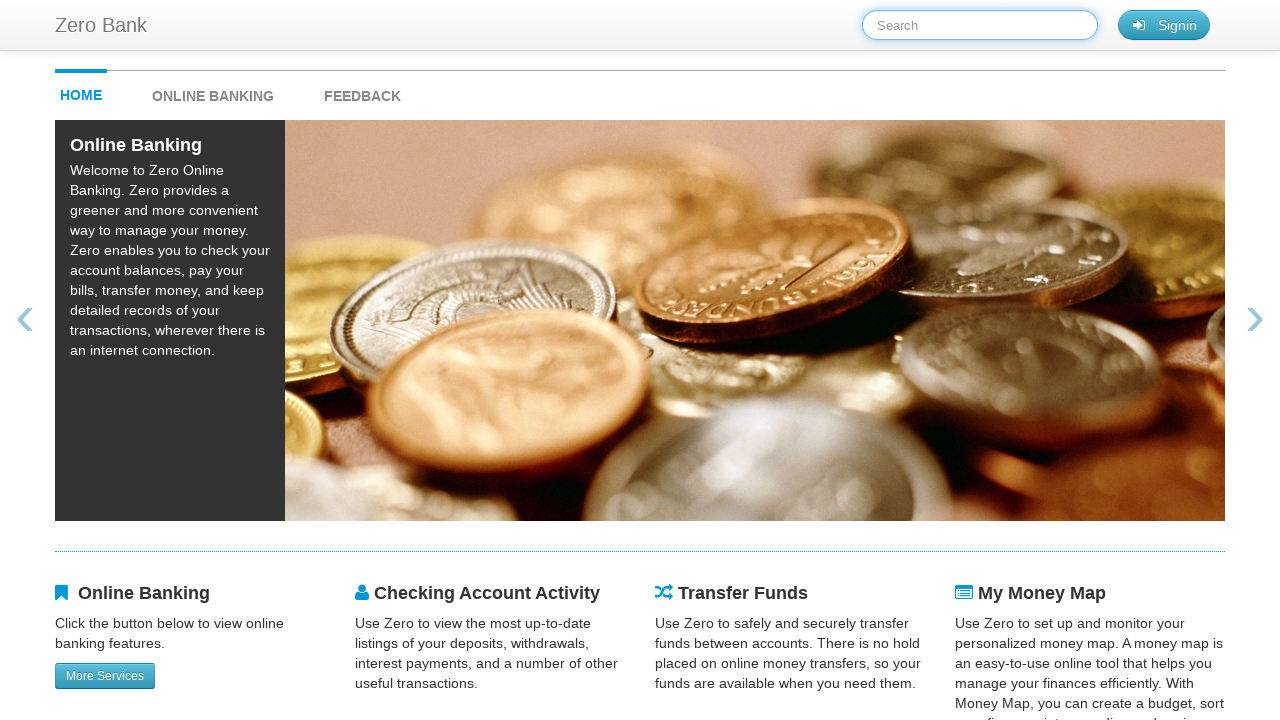

Filled search field with 'Judy' on #searchTerm
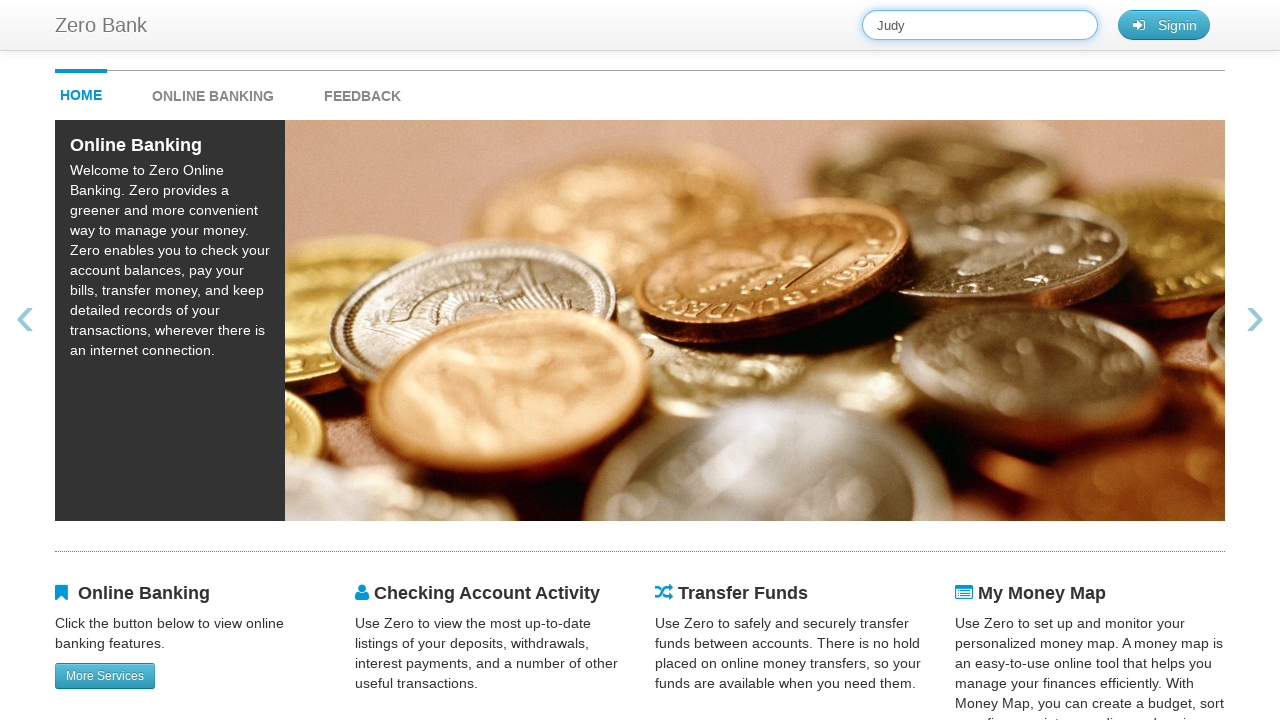

Cleared search field for next iteration on #searchTerm
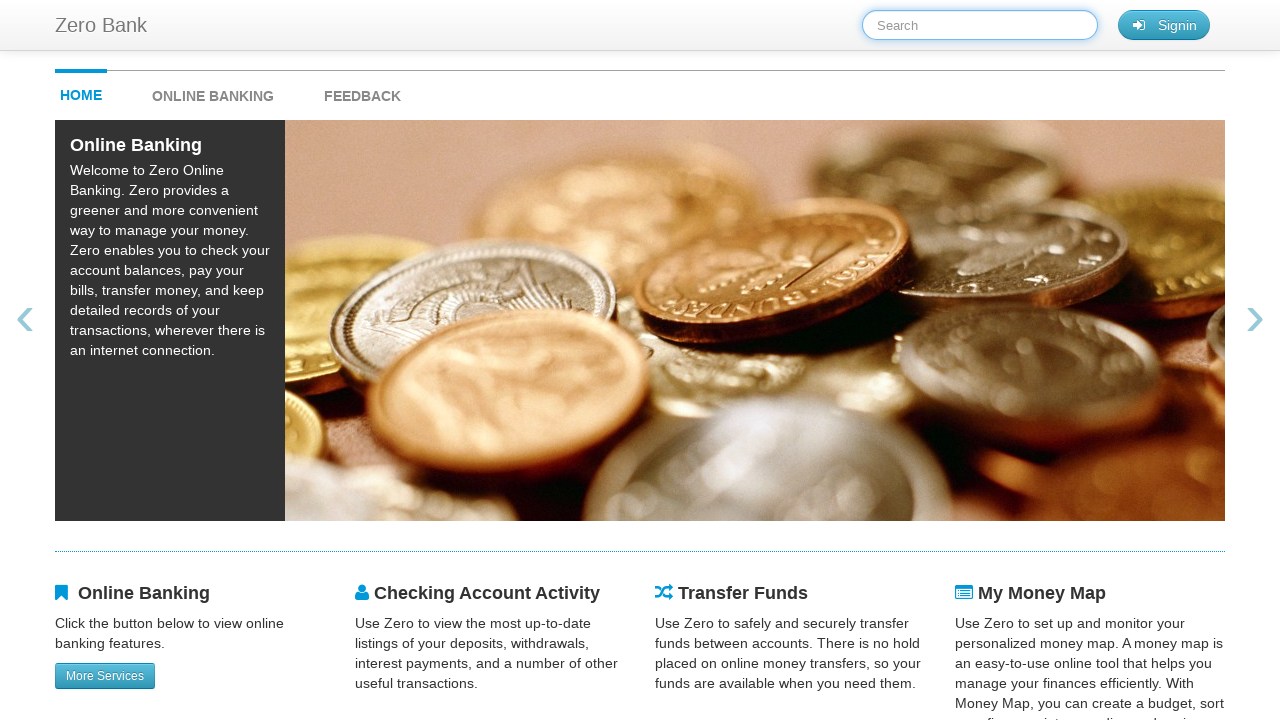

Filled search field with 'Peter' on #searchTerm
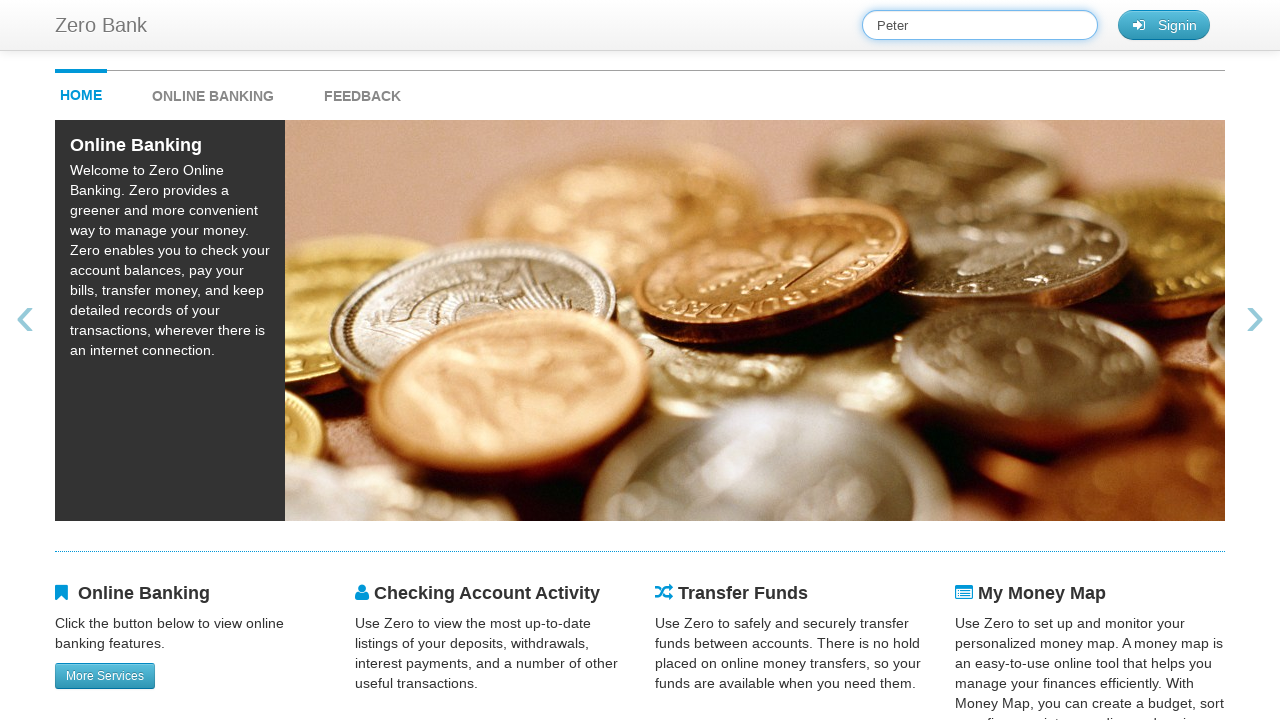

Cleared search field for next iteration on #searchTerm
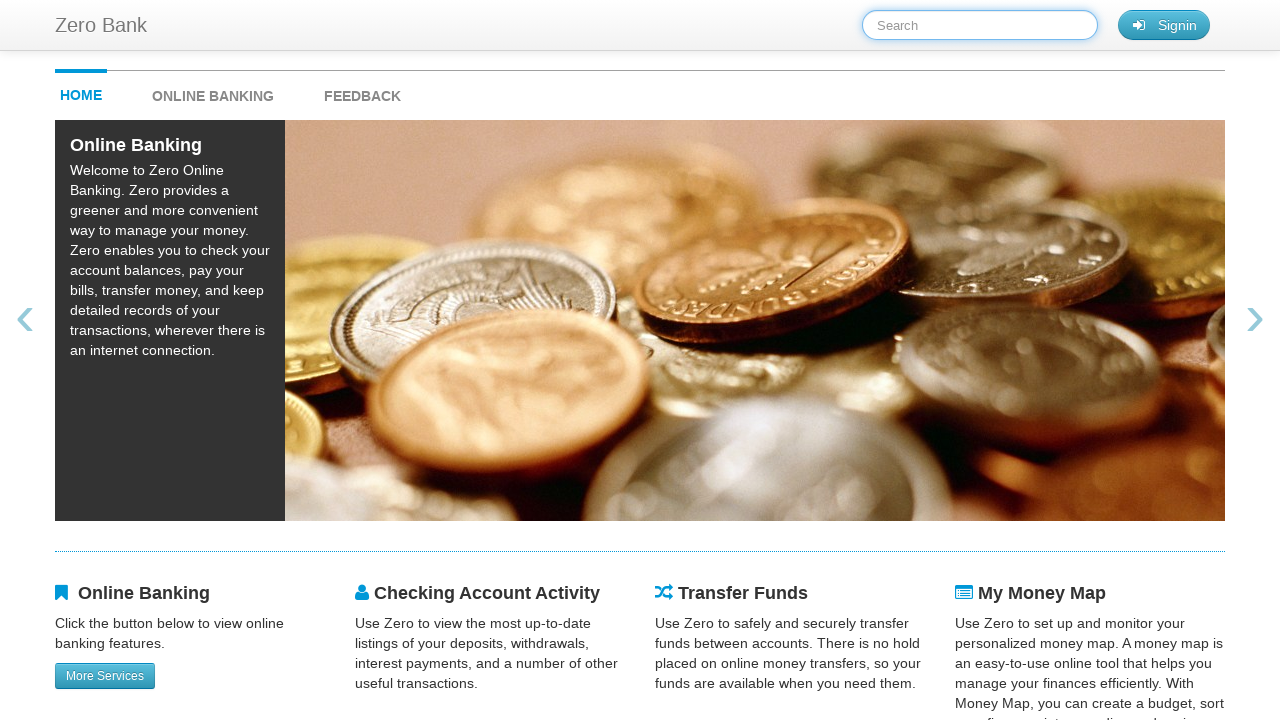

Filled search field with 'Elon' on #searchTerm
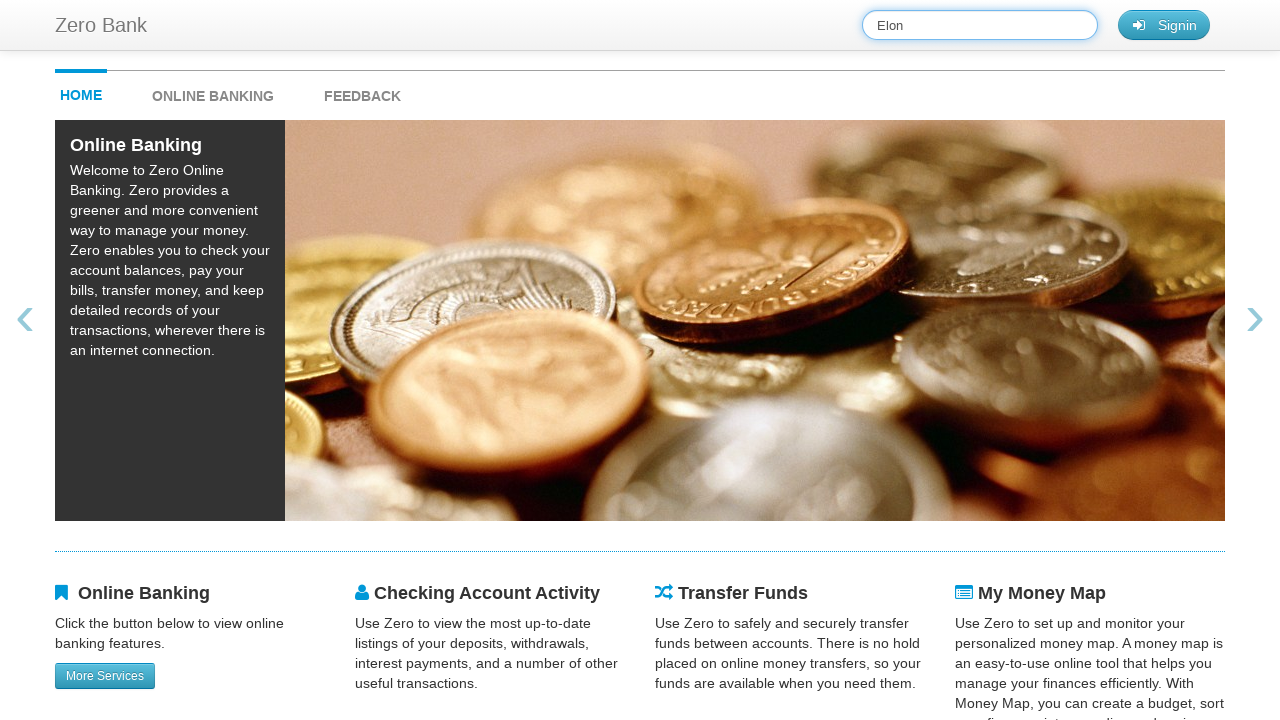

Cleared search field for next iteration on #searchTerm
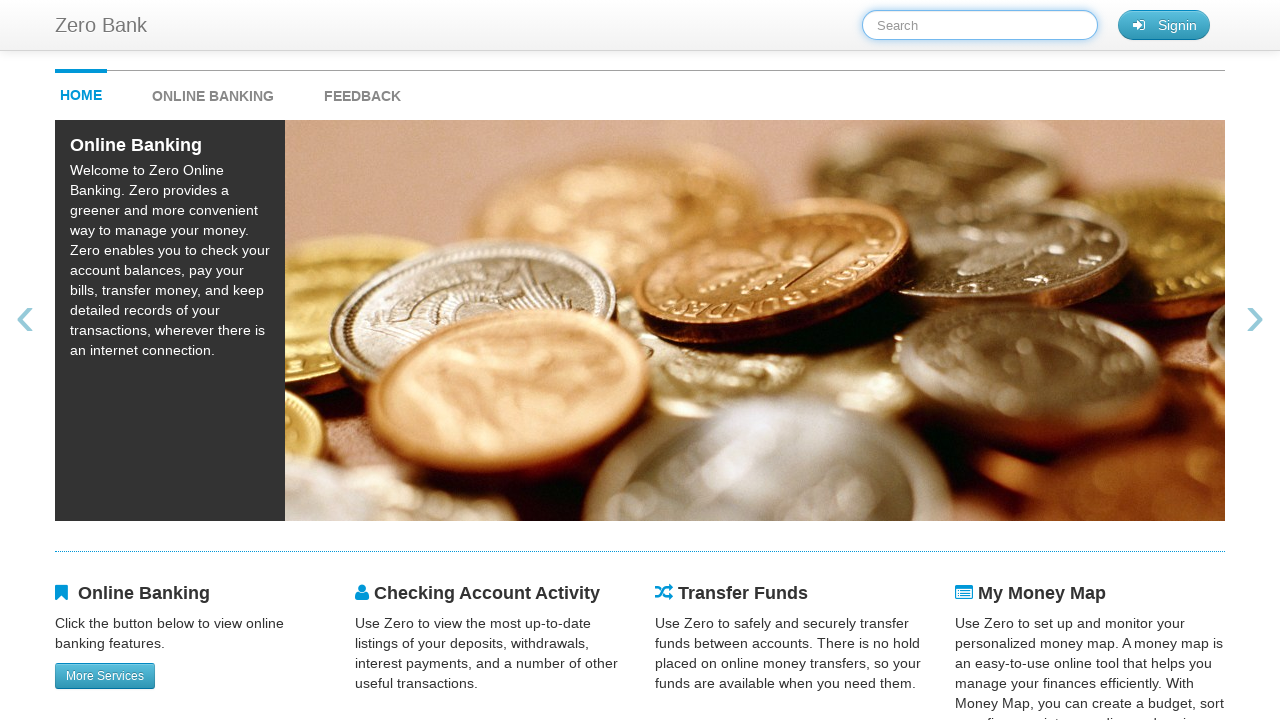

Filled search field with 'Alice' on #searchTerm
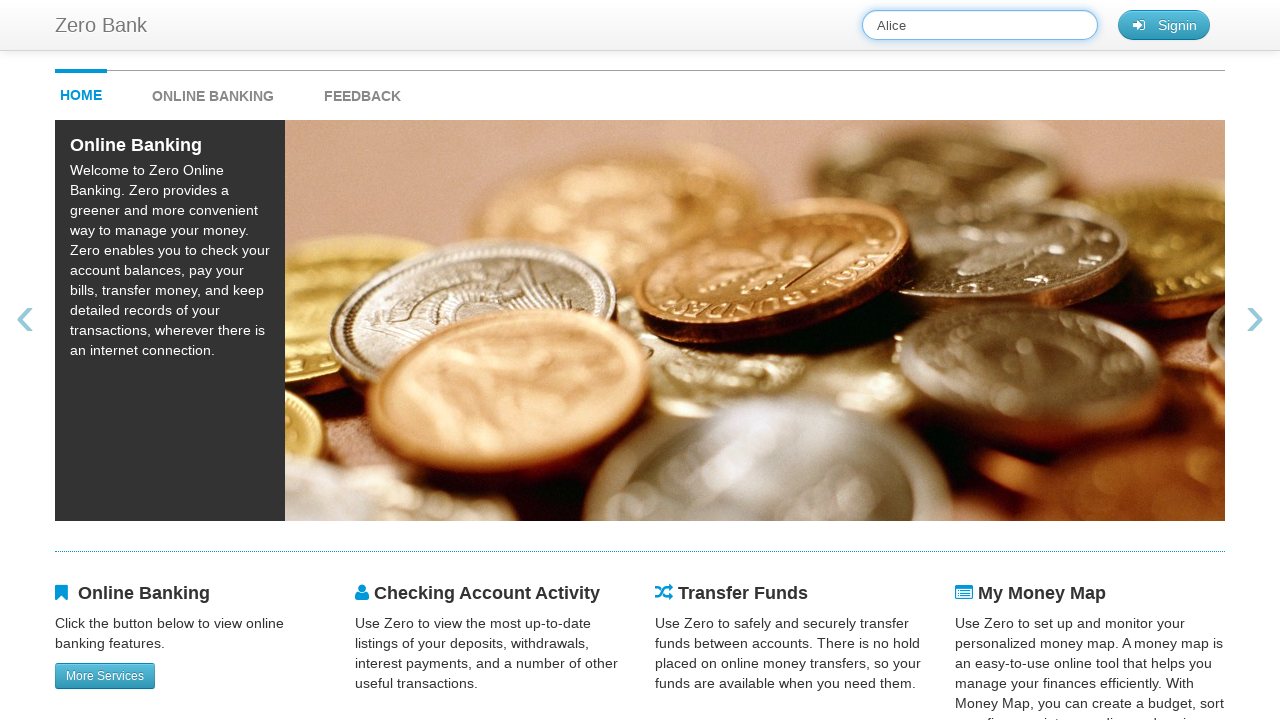

Cleared search field for next iteration on #searchTerm
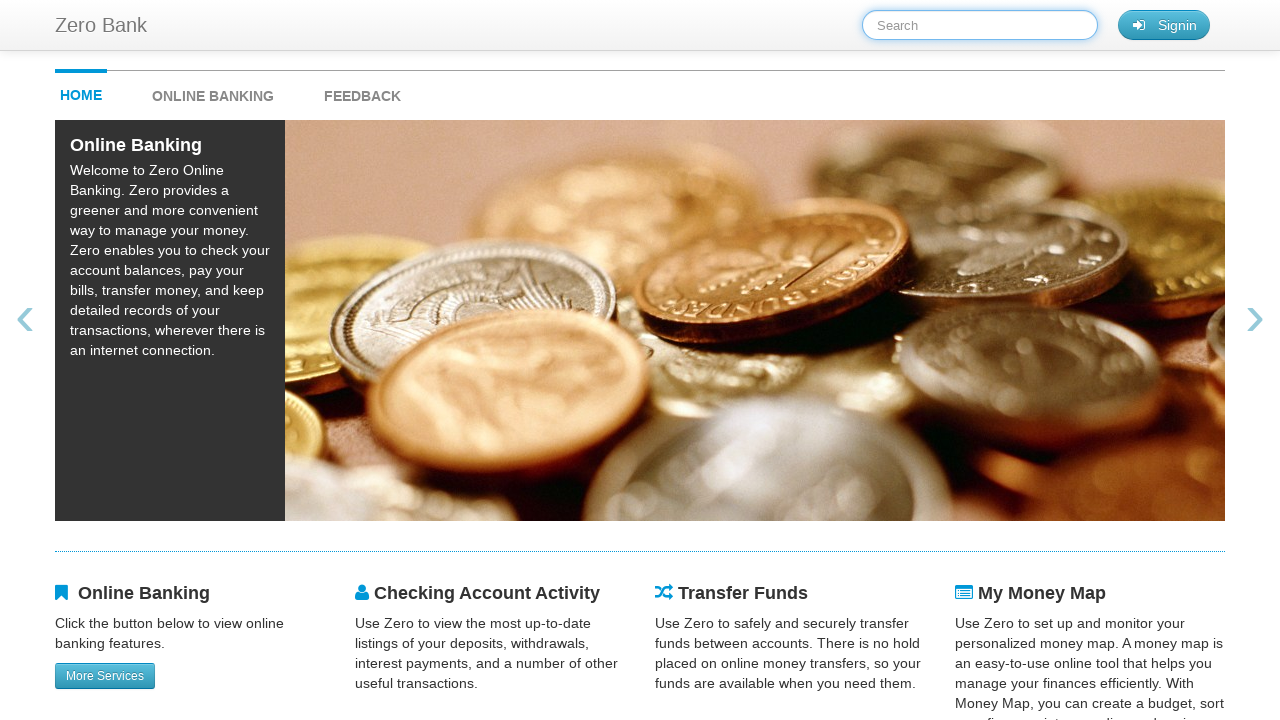

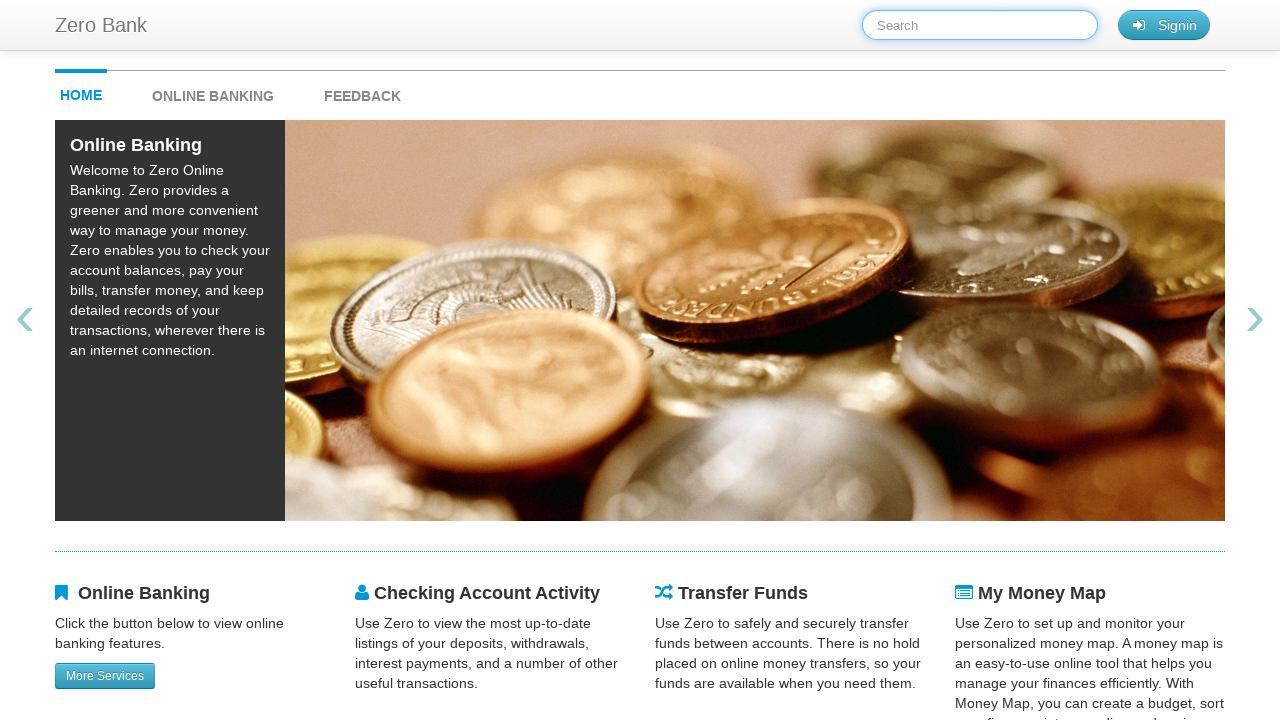